Navigates to the TV subscription page and refreshes to verify it loads correctly

Starting URL: https://assine.vivo.com.br/Paranavai_PR/tv-por-assinatura

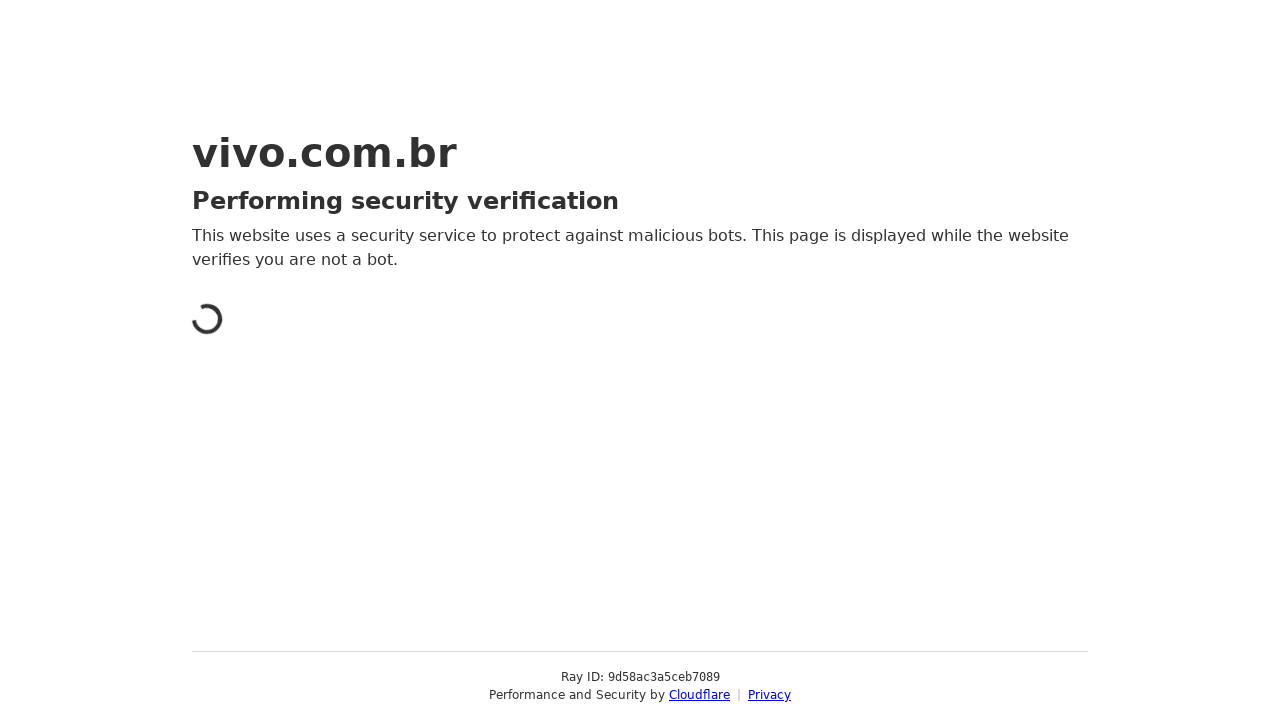

Navigated to TV subscription page for Paranavai, PR
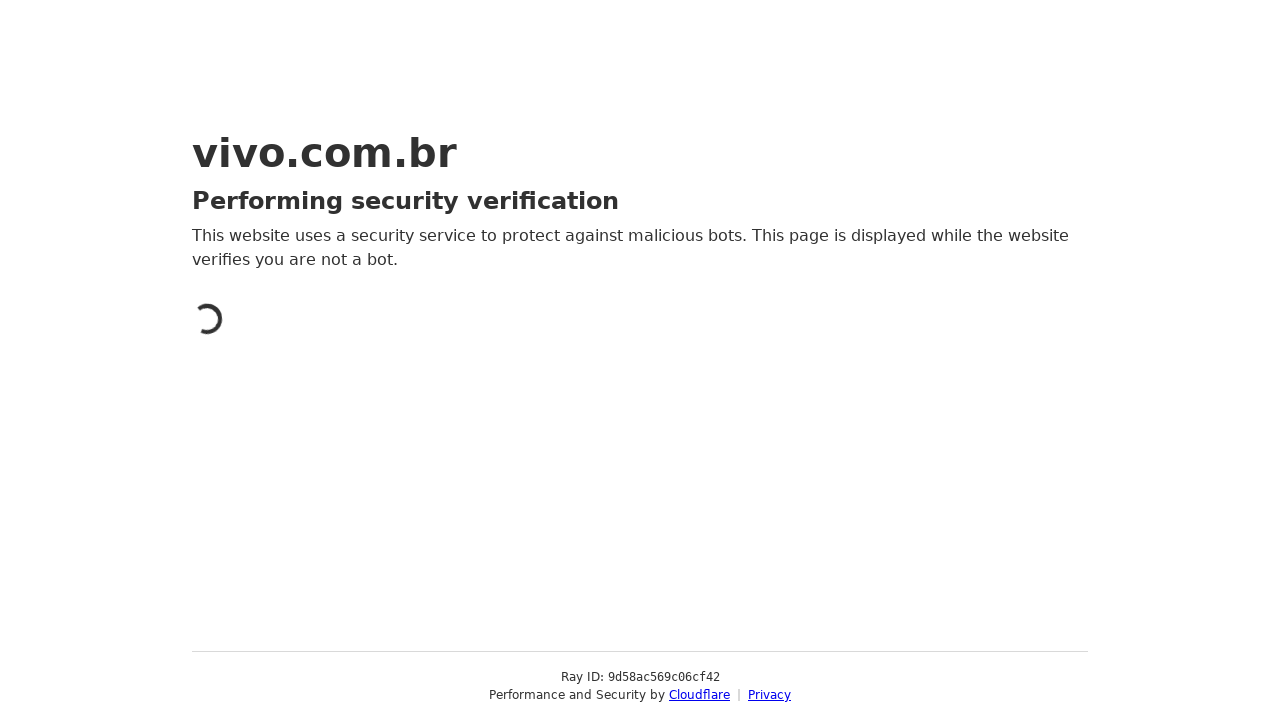

Refreshed the page to verify it loads correctly
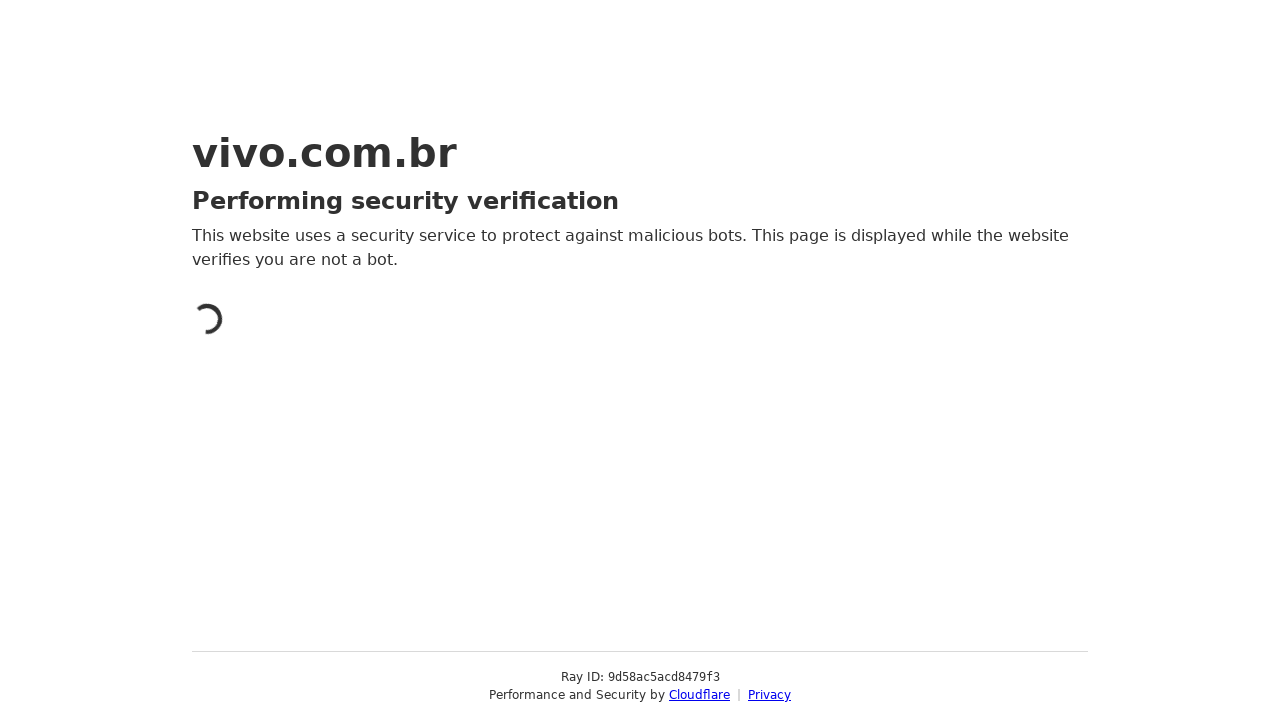

Waited for page to load completely (networkidle state reached)
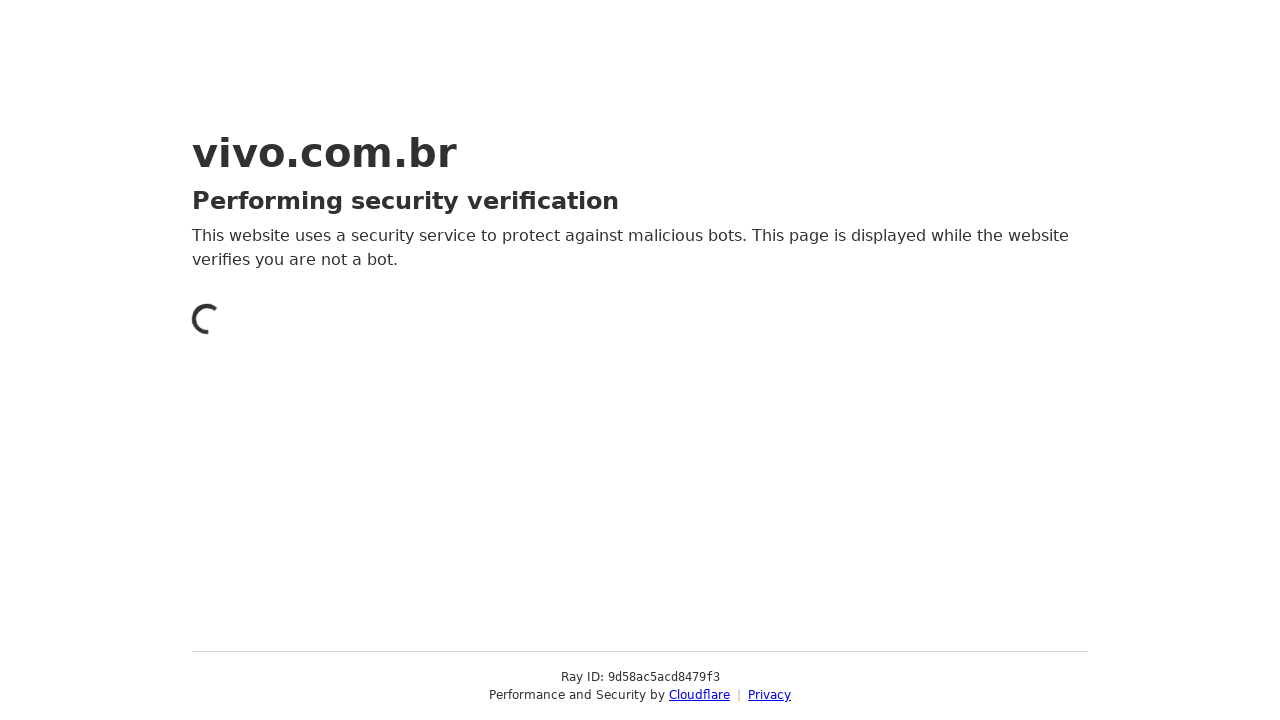

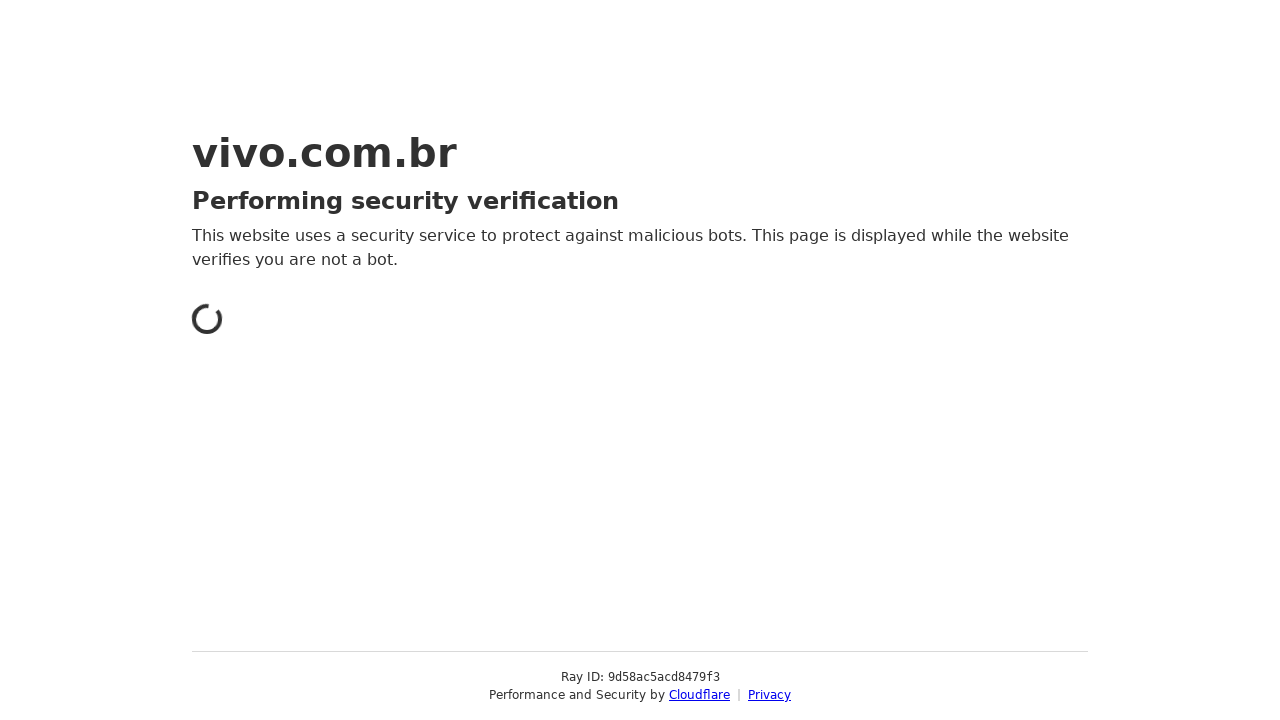